Tests Cloudflare speed test functionality by clicking the START button and waiting for the speed test to complete, then verifying download and upload speed results are displayed.

Starting URL: https://speed.cloudflare.com

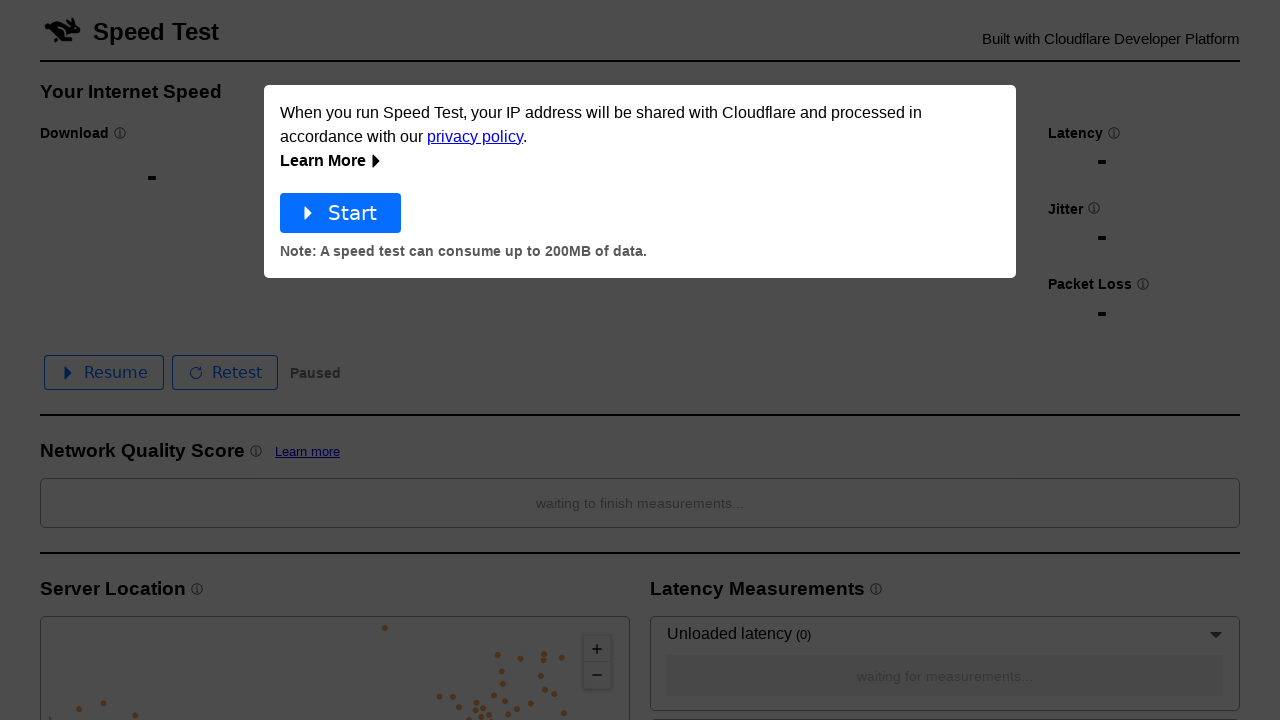

START button became visible
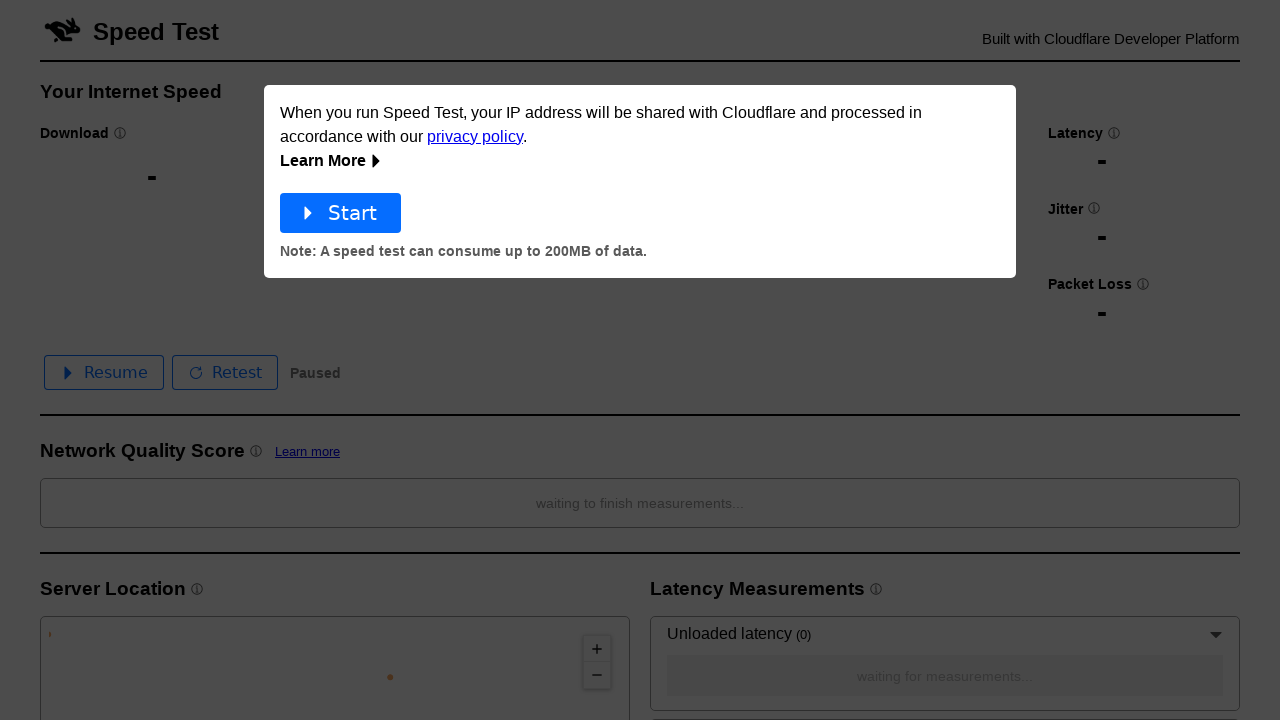

Clicked the START button to begin speed test at (340, 213) on internal:role=button[name="START"i]
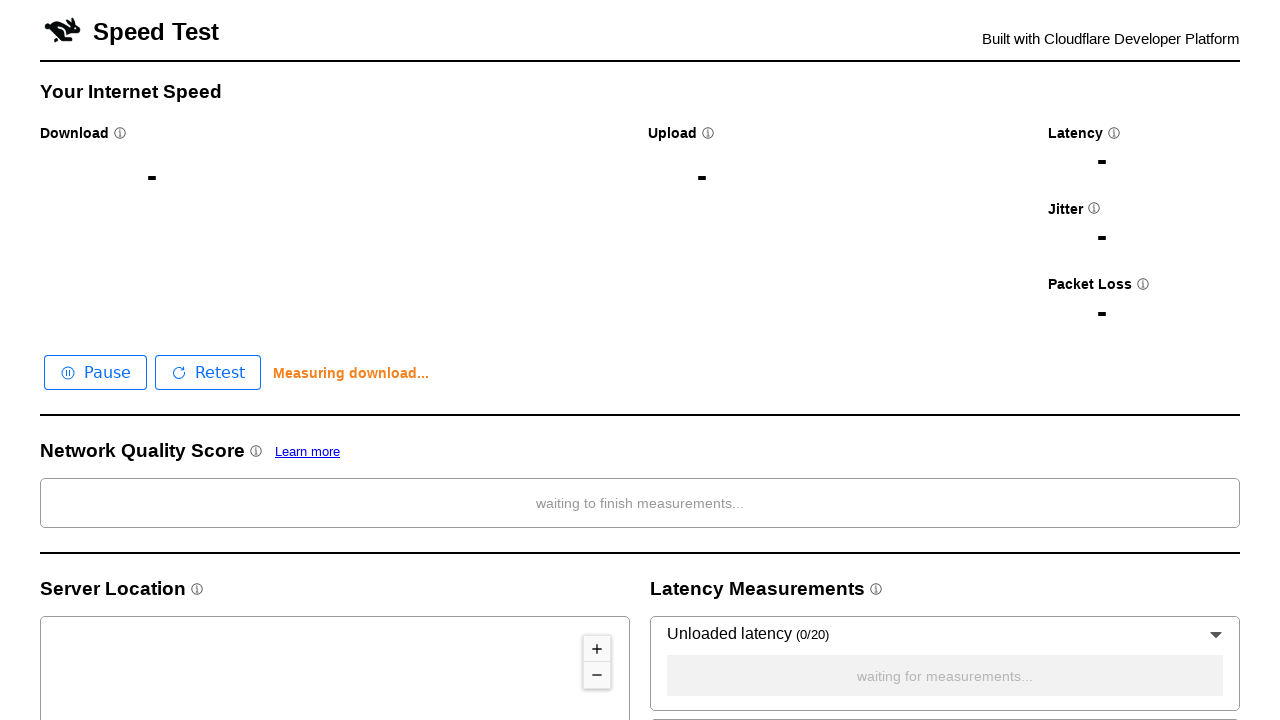

Waited 35 seconds for speed test to complete
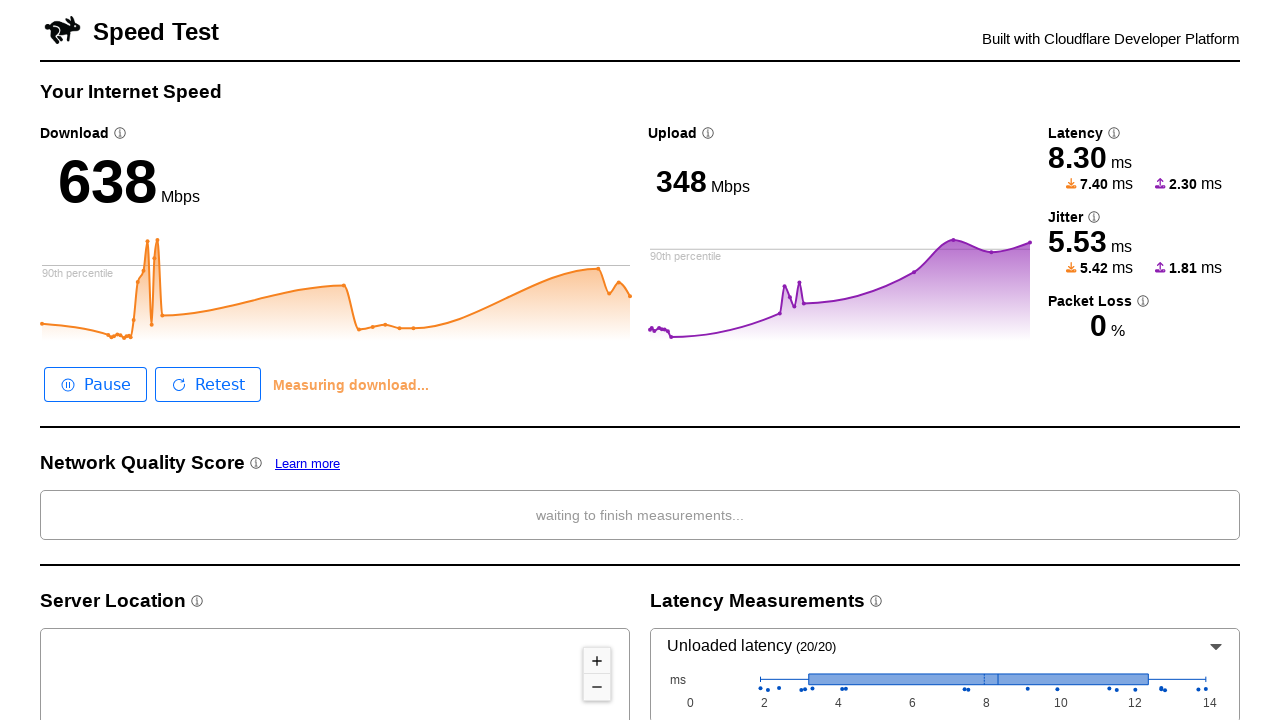

Download speed result became visible
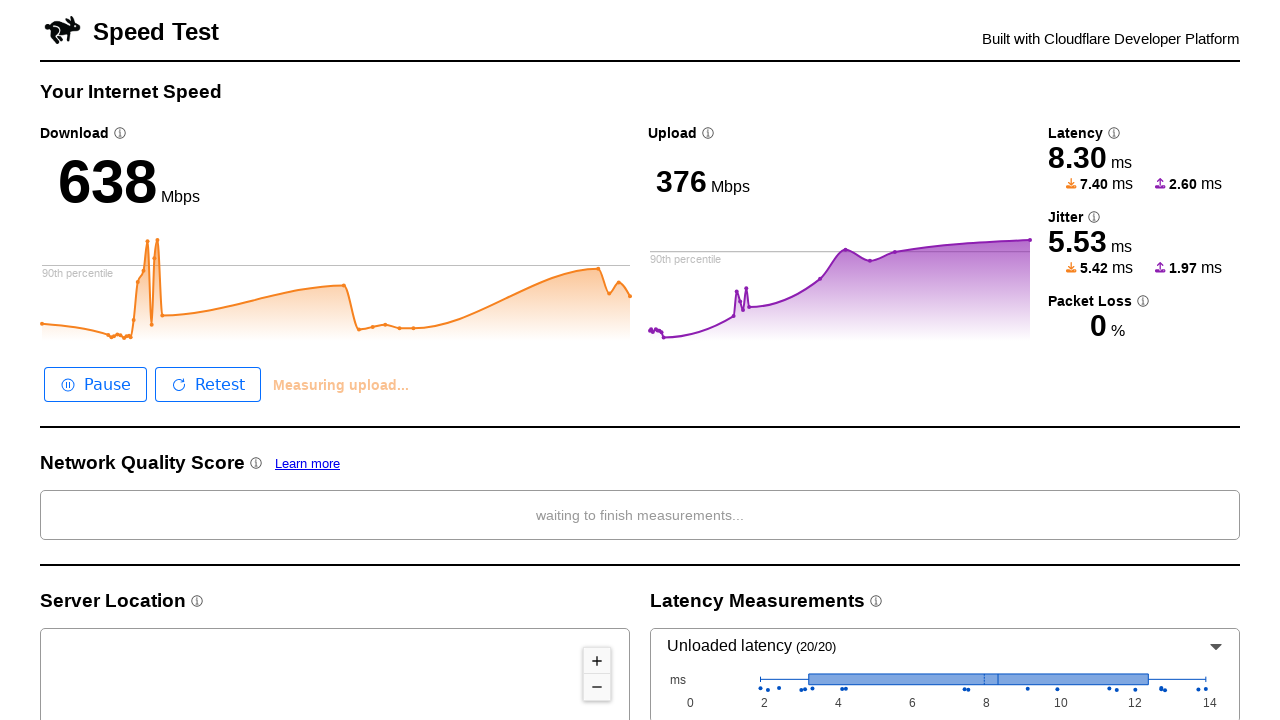

Upload speed result became visible
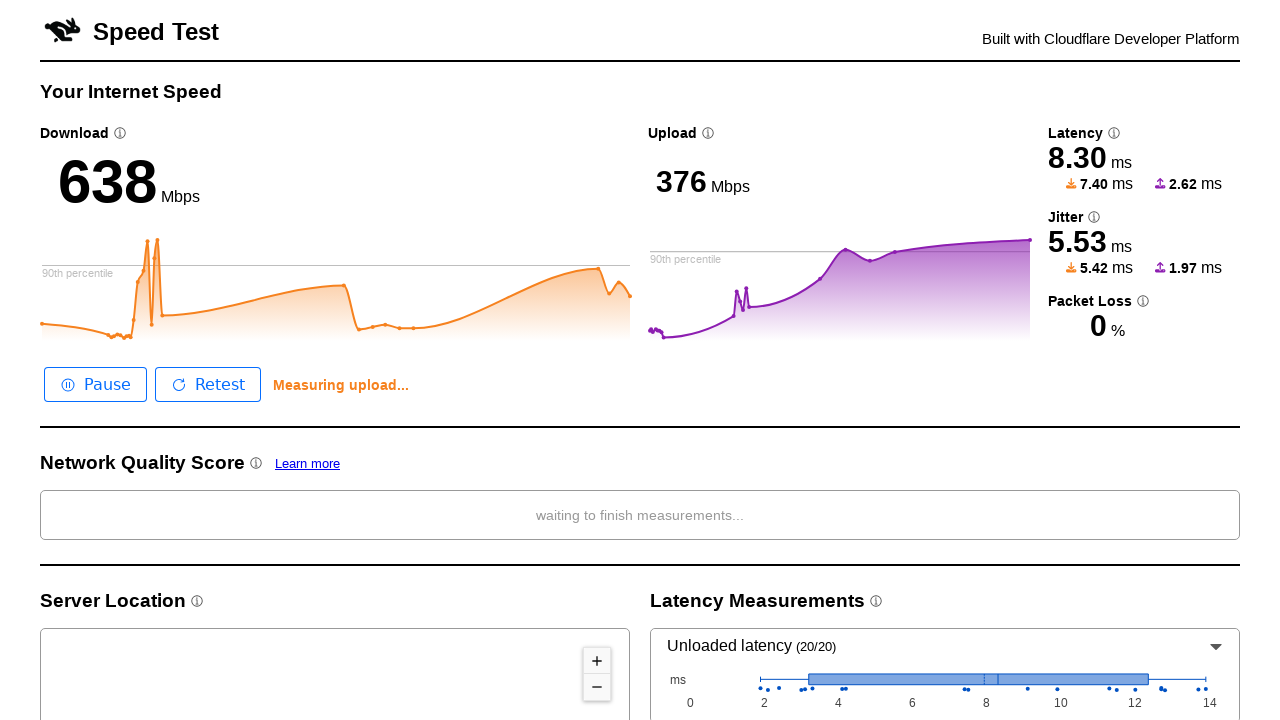

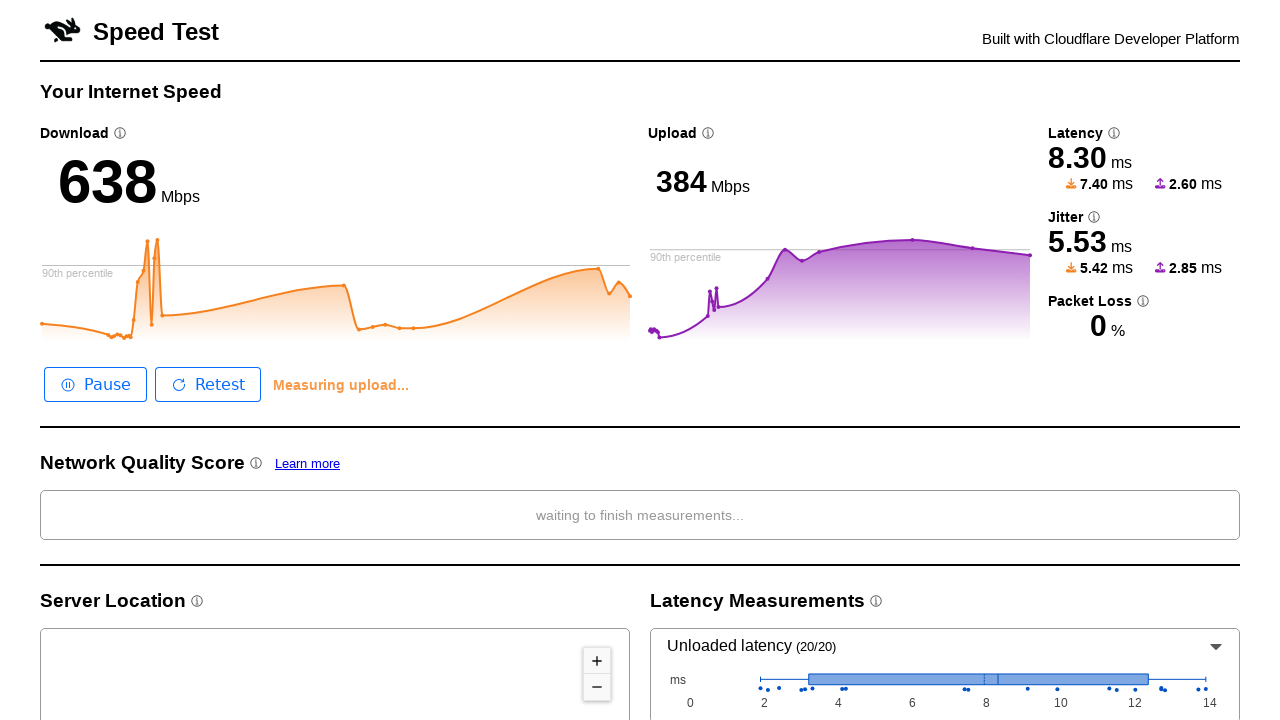